Navigates to a news page and verifies that news articles are displayed with titles, descriptions, and links

Starting URL: https://refindustry.com/news/

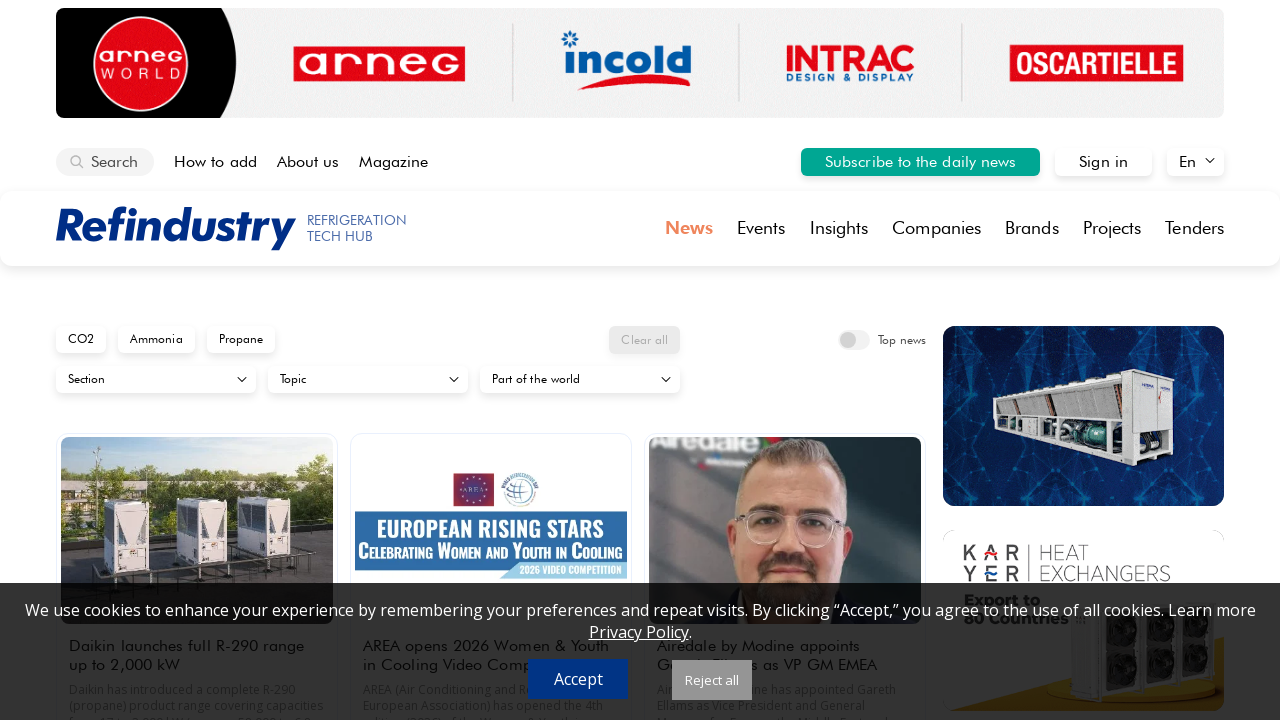

News block container loaded
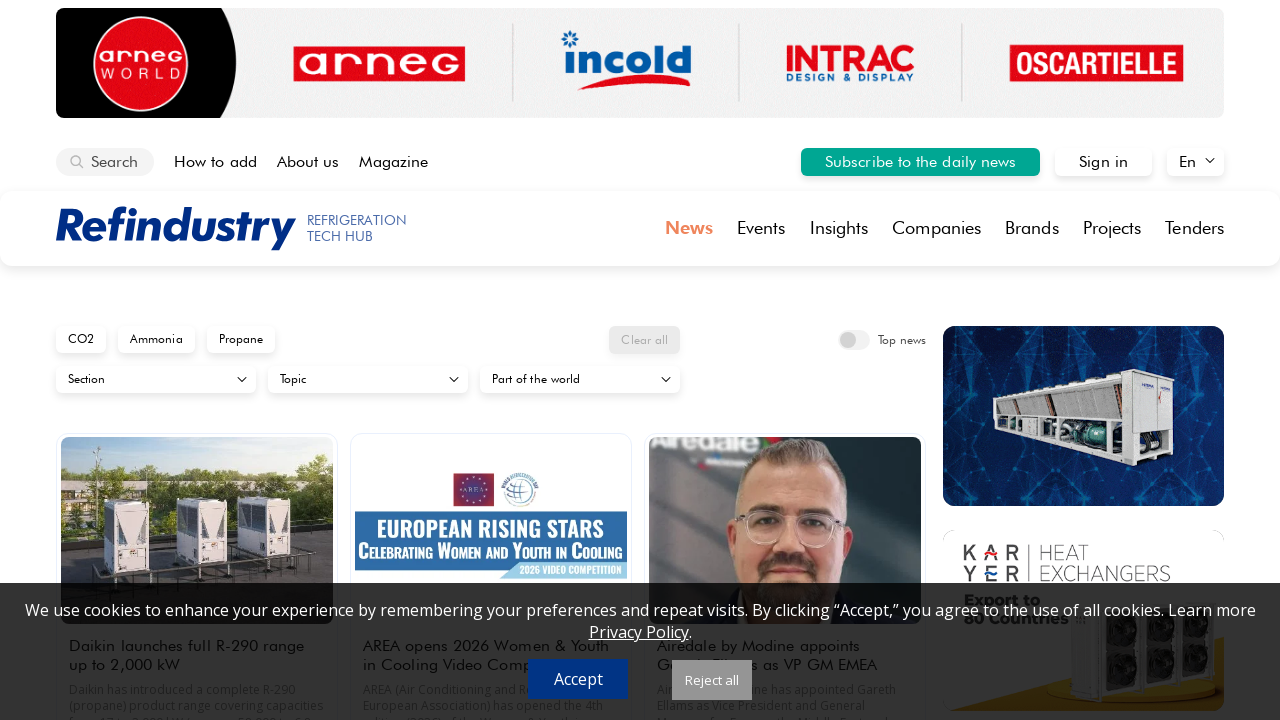

News items are present on the page
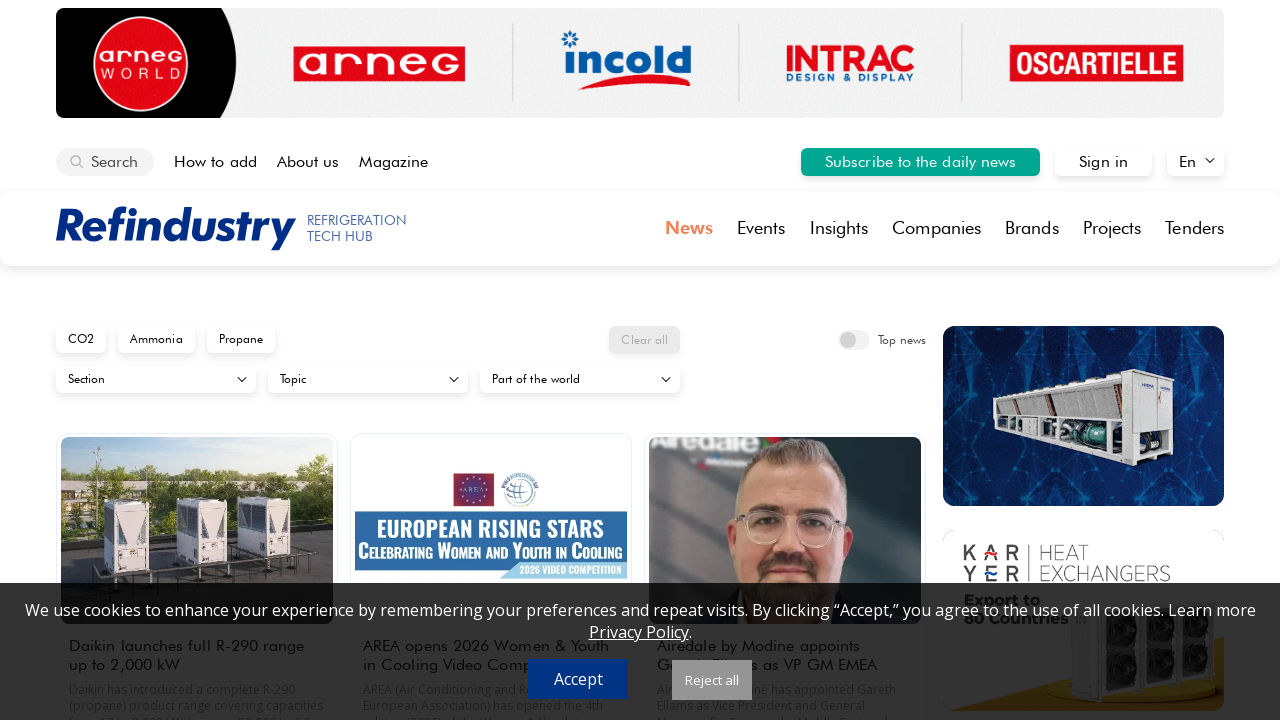

News article titles are visible
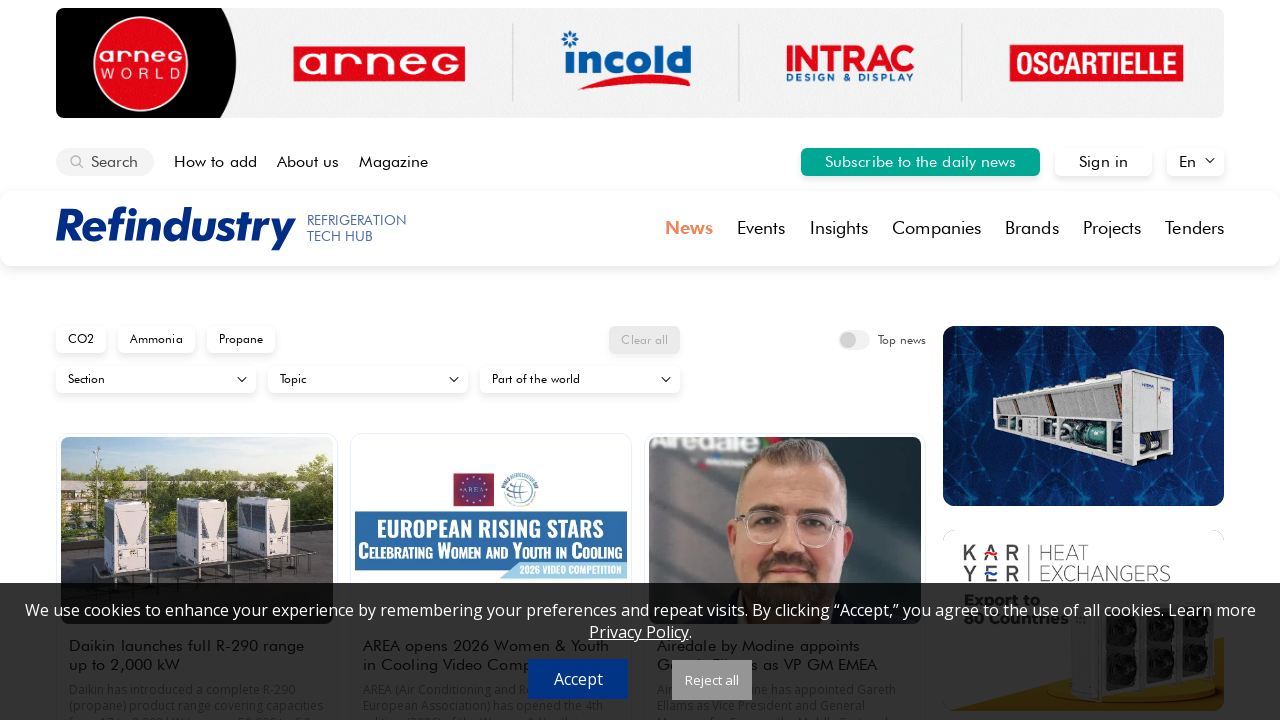

News article descriptions are visible
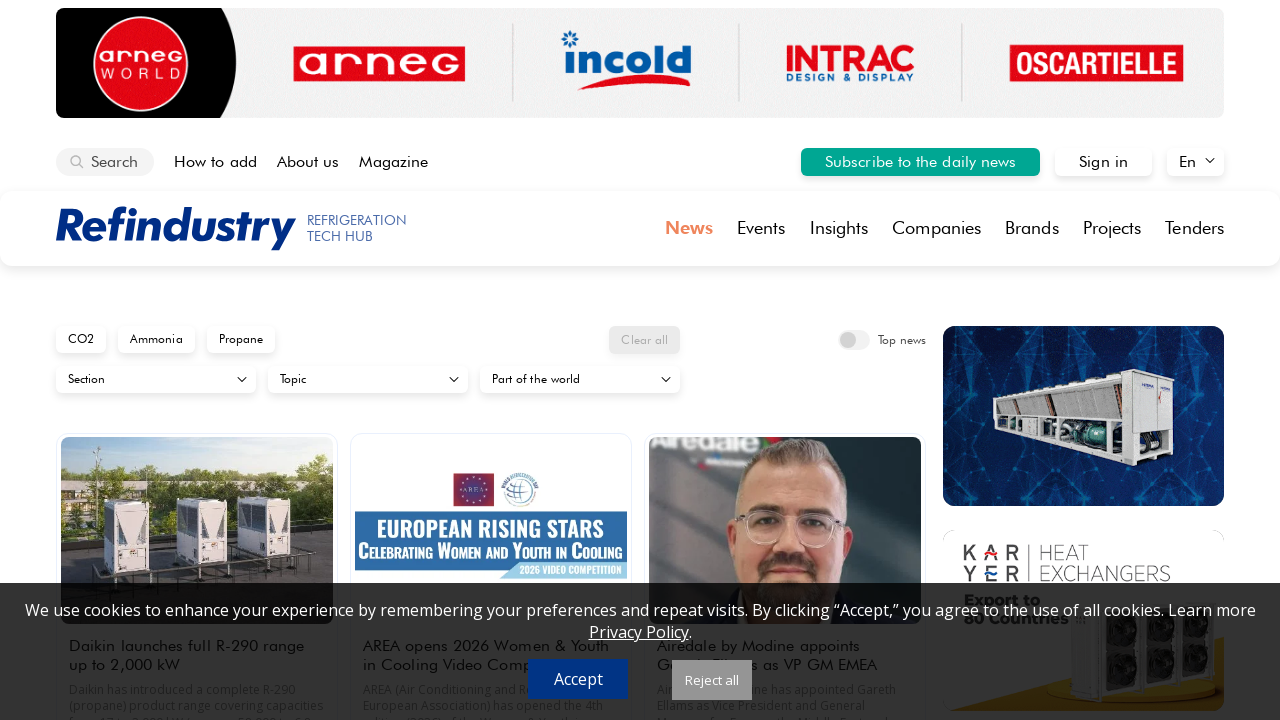

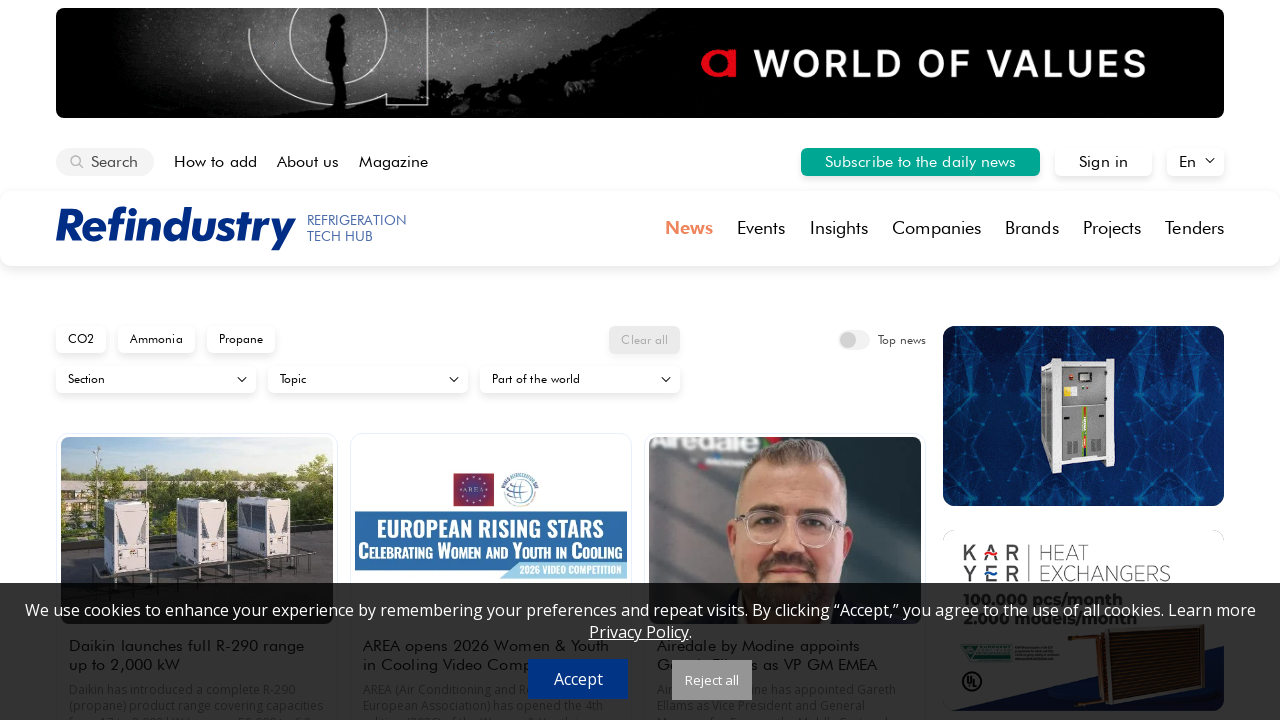